Tests submitting a practice form with all valid inputs including name, email, gender, phone number, date of birth, subjects, hobbies, file upload, address, state and city selections, then verifies the success modal appears.

Starting URL: https://demoqa.com/automation-practice-form

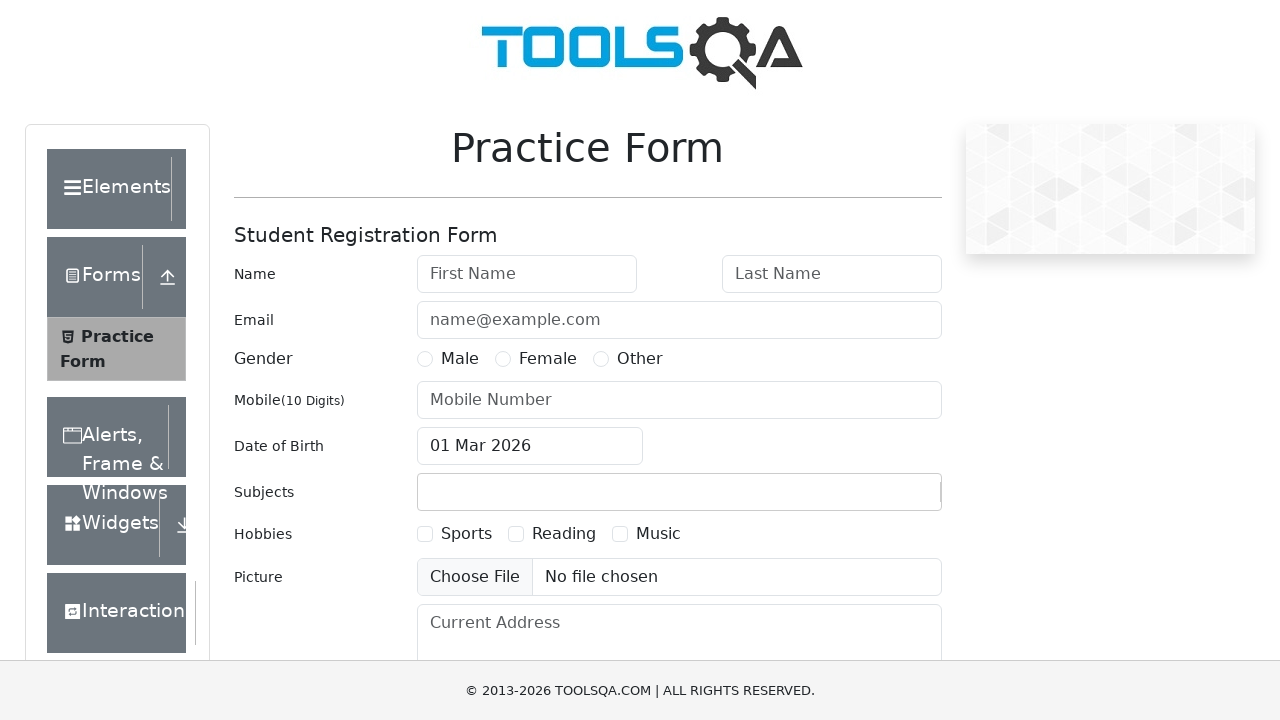

Waited for form to load - firstName field is visible
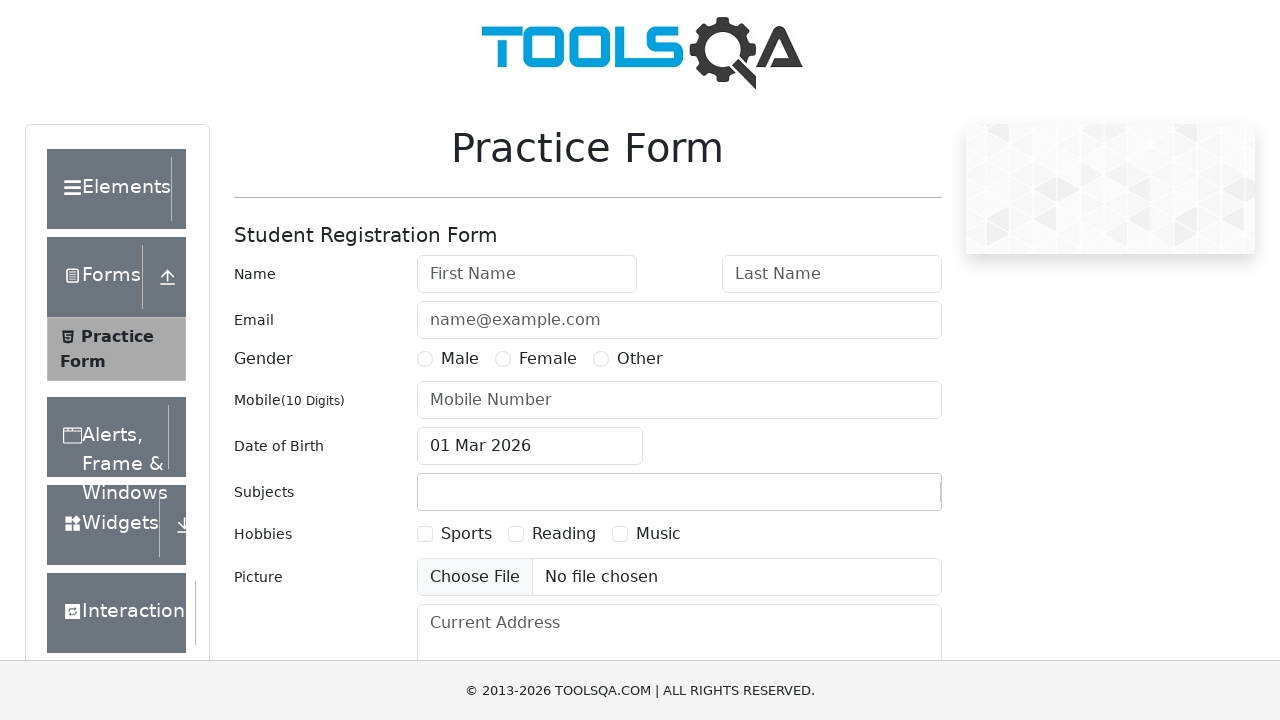

Filled first name field with 'John' on #firstName
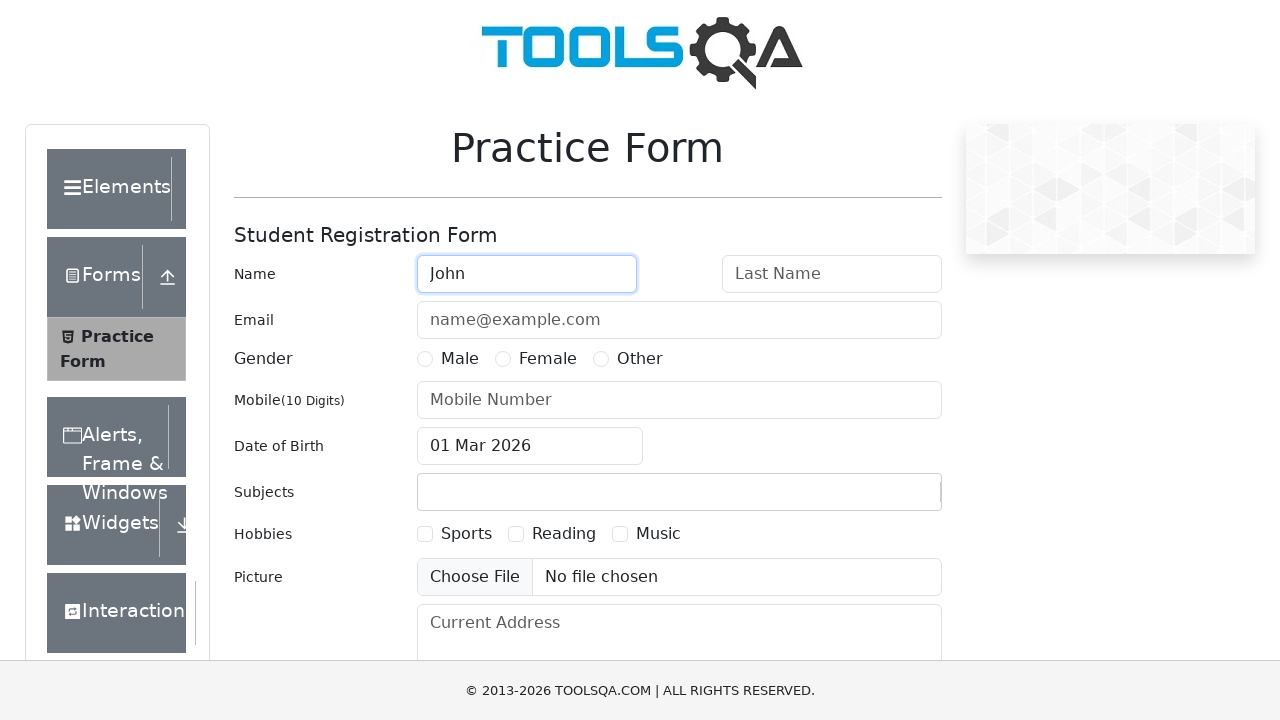

Filled last name field with 'Doe' on #lastName
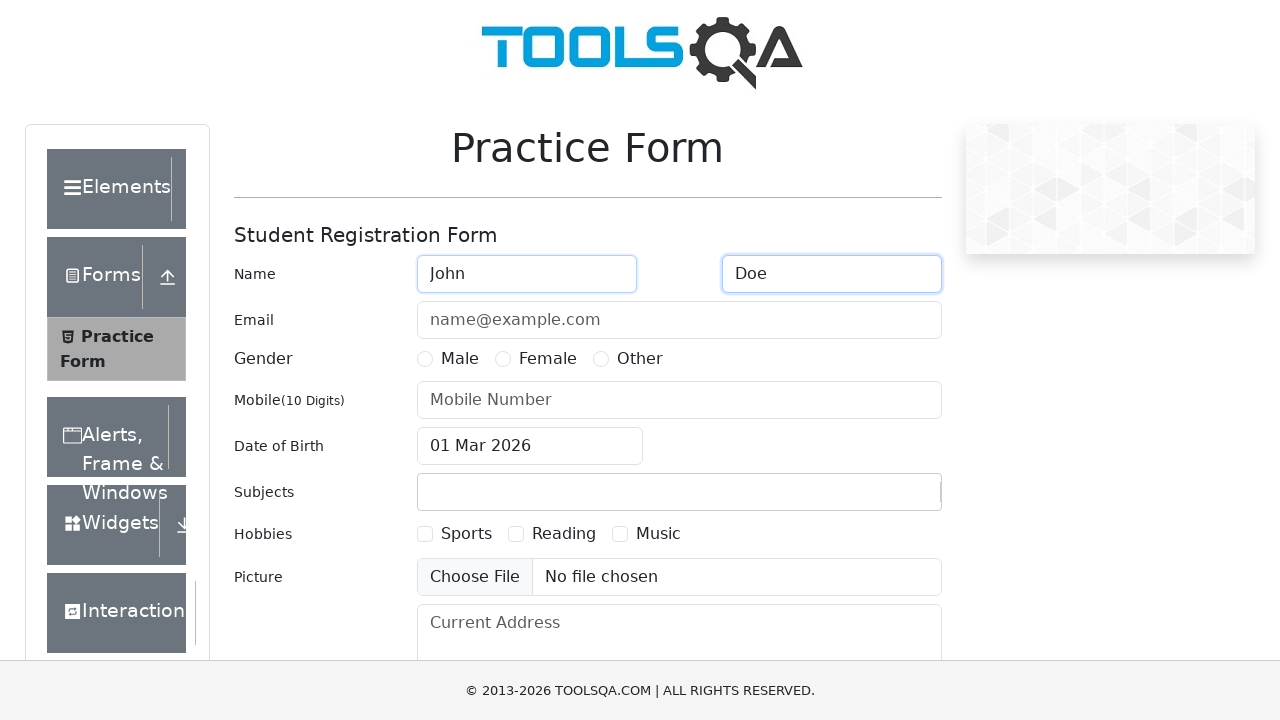

Filled email field with 'john.doe@example.com' on #userEmail
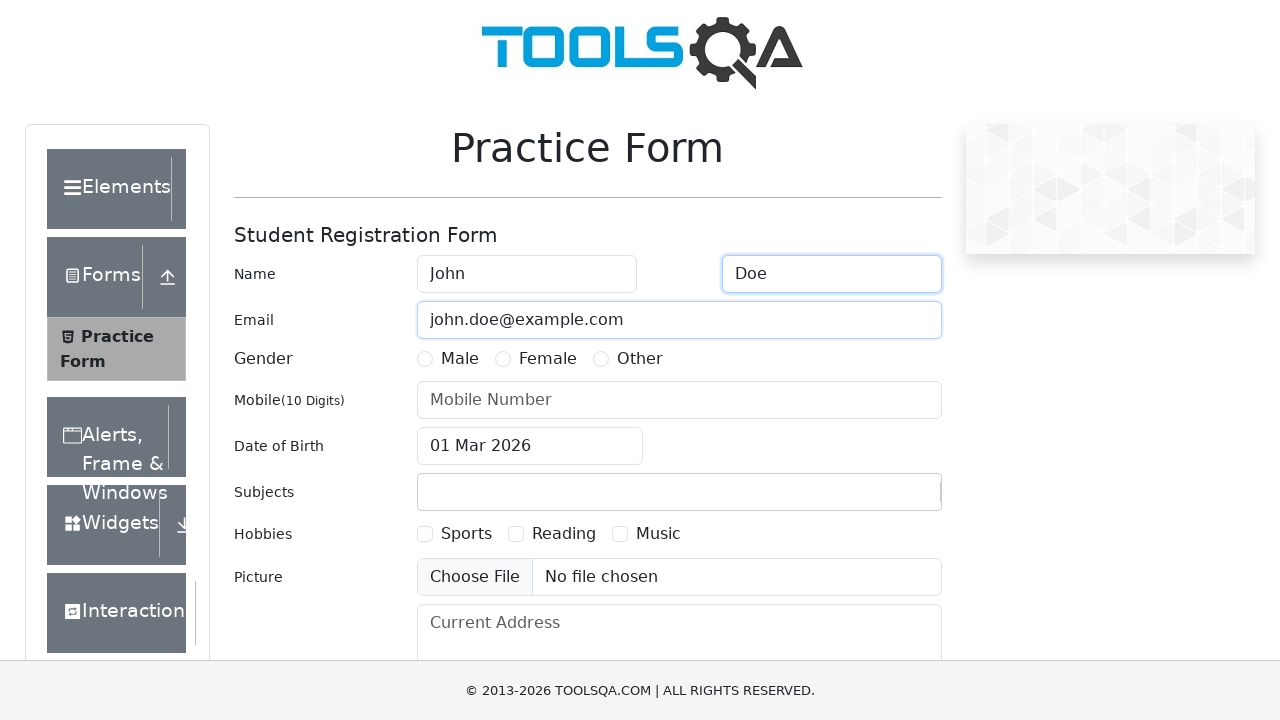

Selected gender radio button (Male) at (460, 359) on label[for='gender-radio-1']
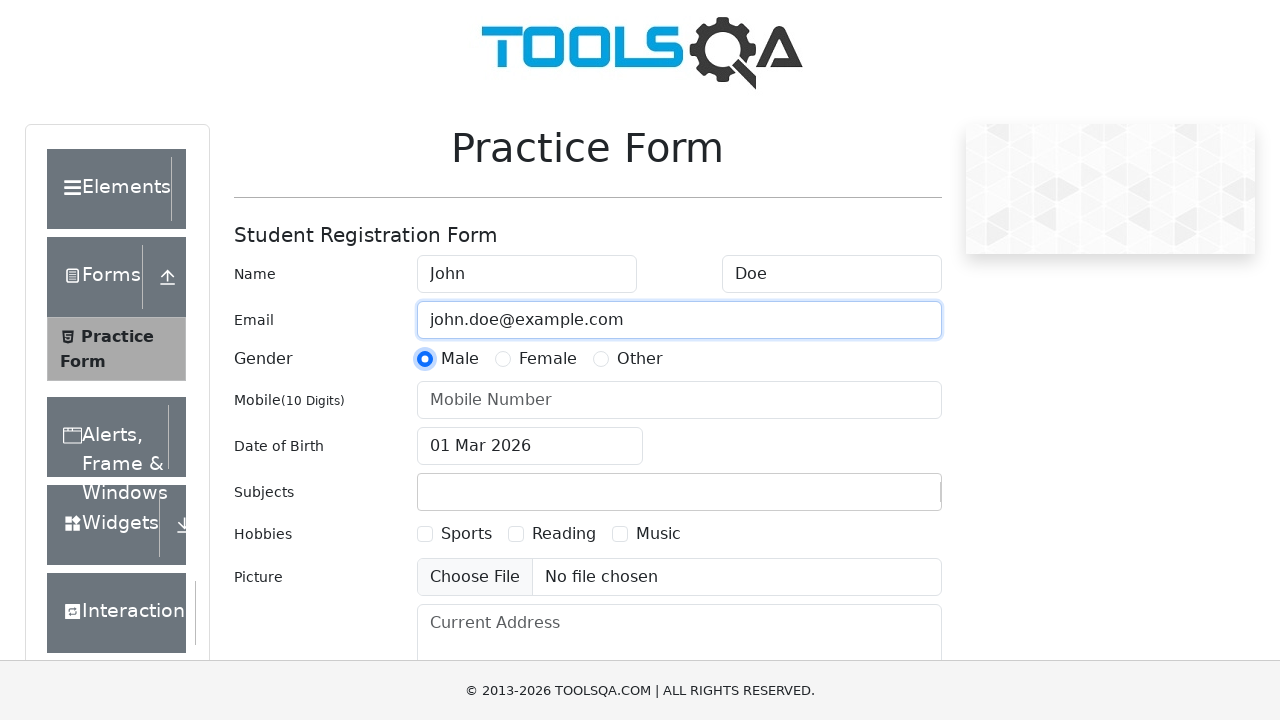

Filled mobile number field with '1234567890' on #userNumber
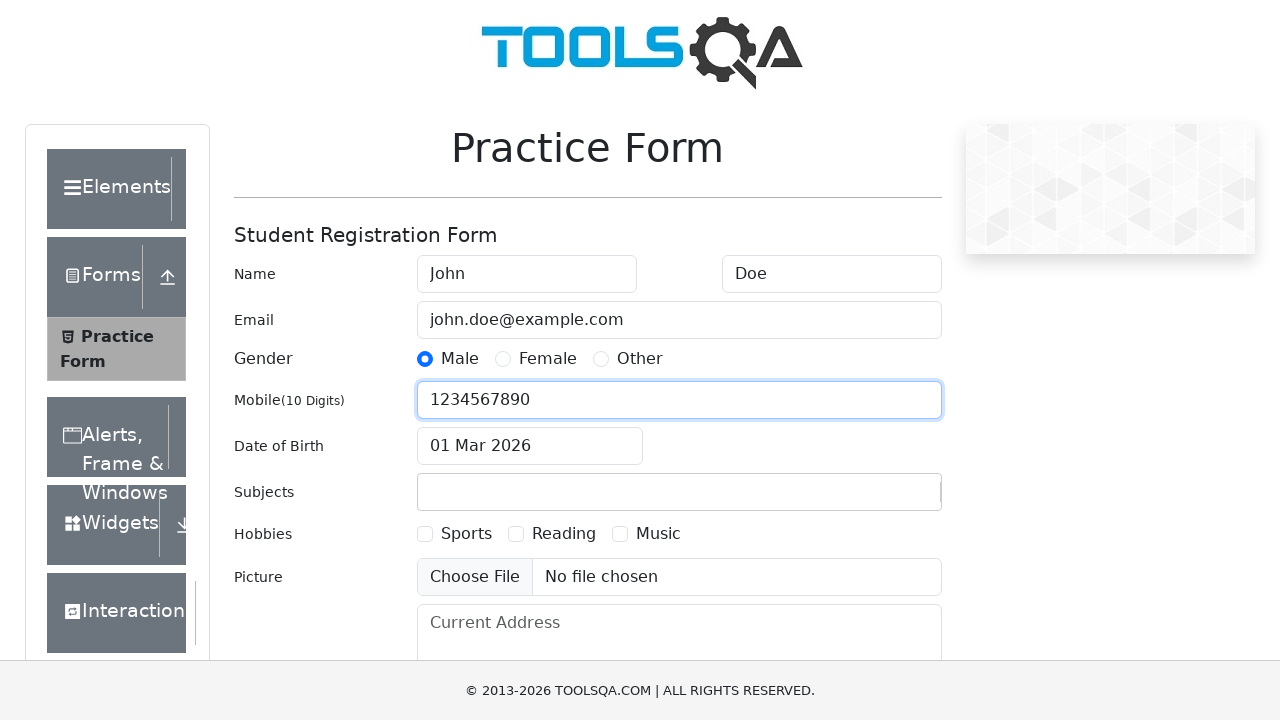

Clicked date of birth input field to open date picker at (530, 446) on #dateOfBirthInput
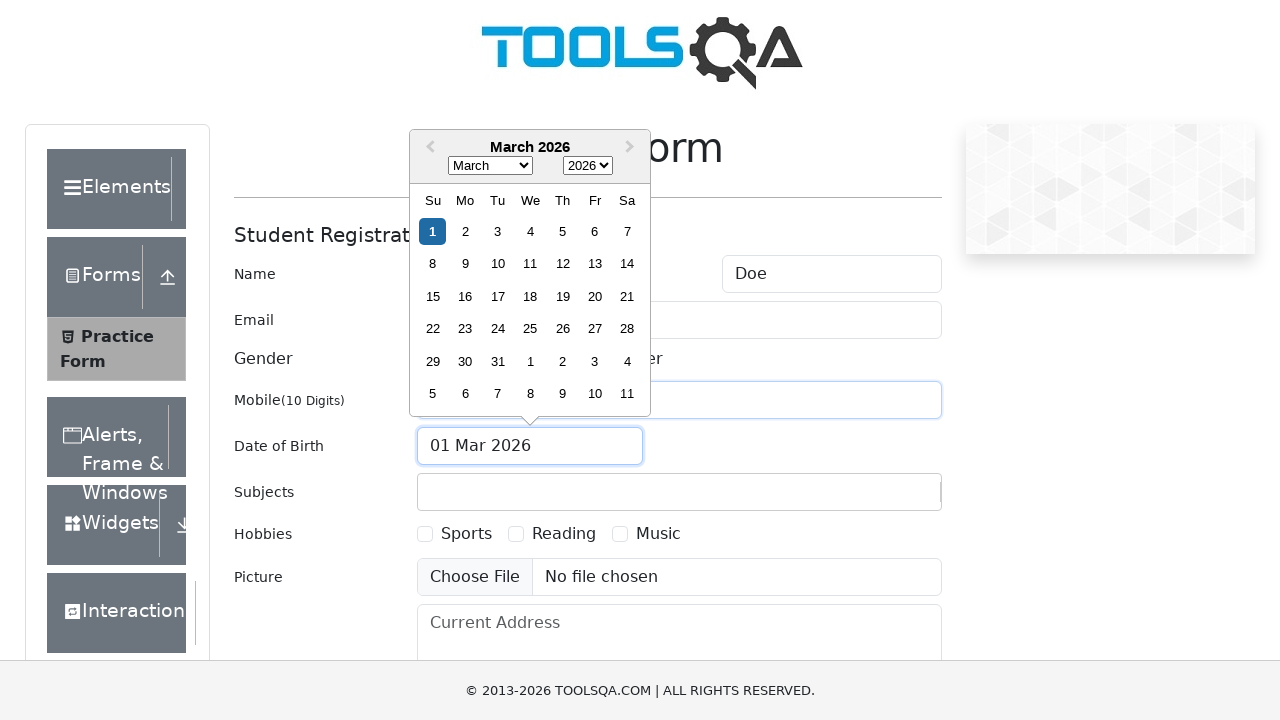

Selected all text in date field
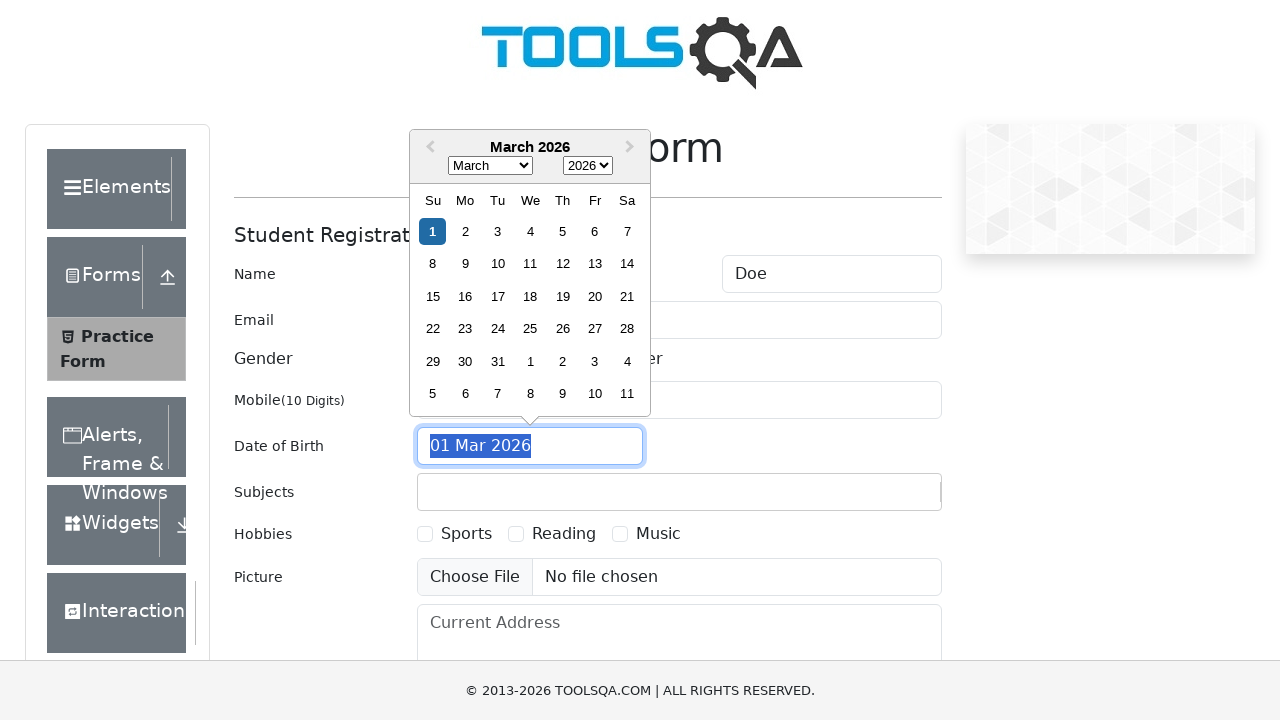

Typed date of birth '15 May 1995'
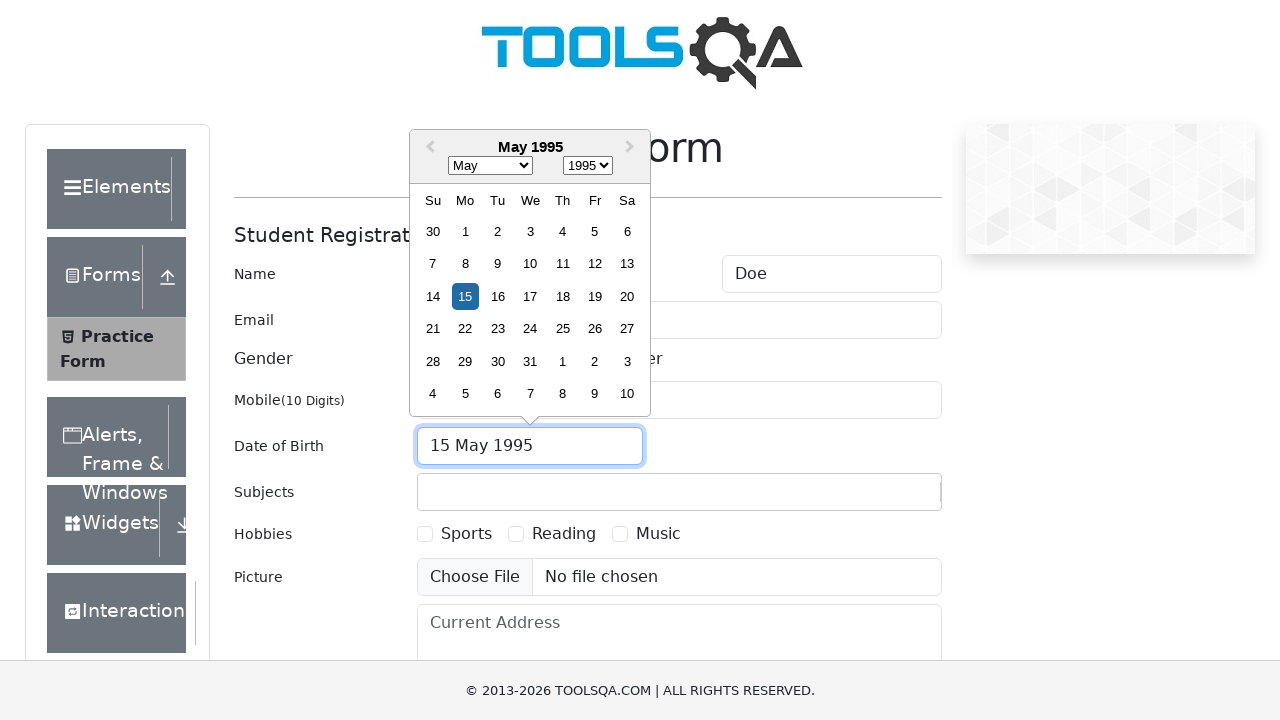

Pressed Enter to confirm date of birth
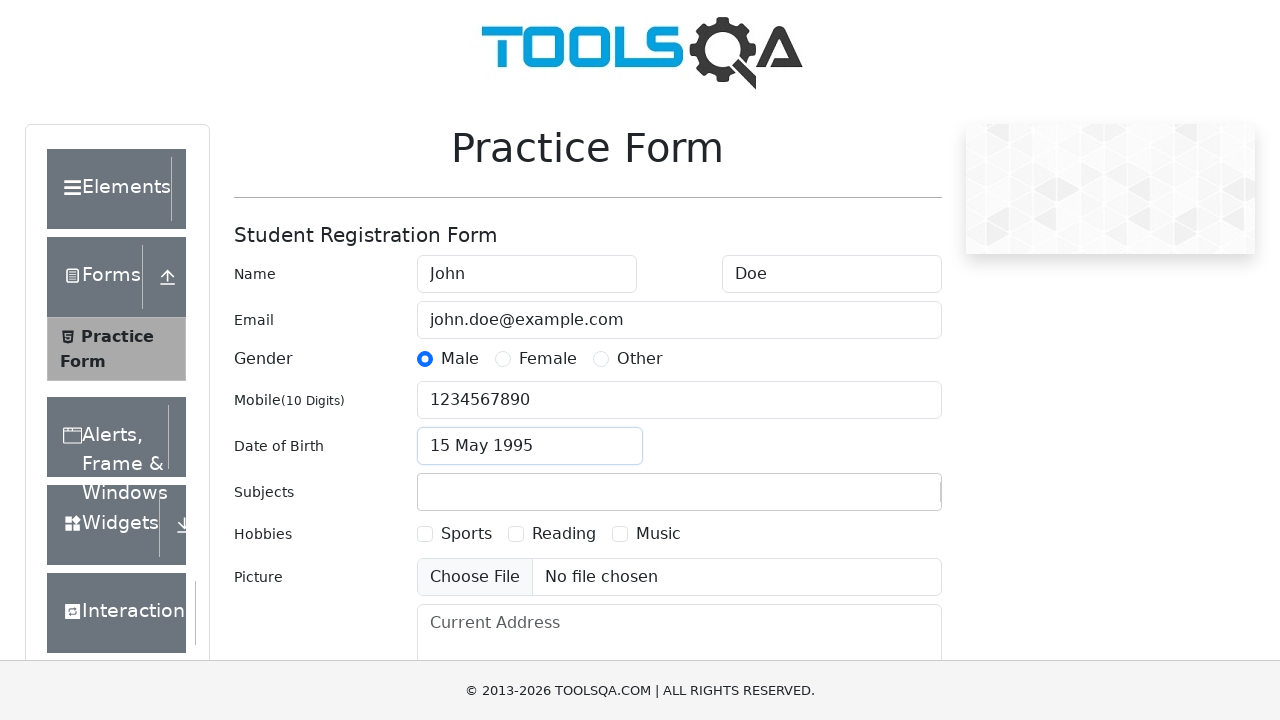

Filled subjects field with 'Maths' on #subjectsInput
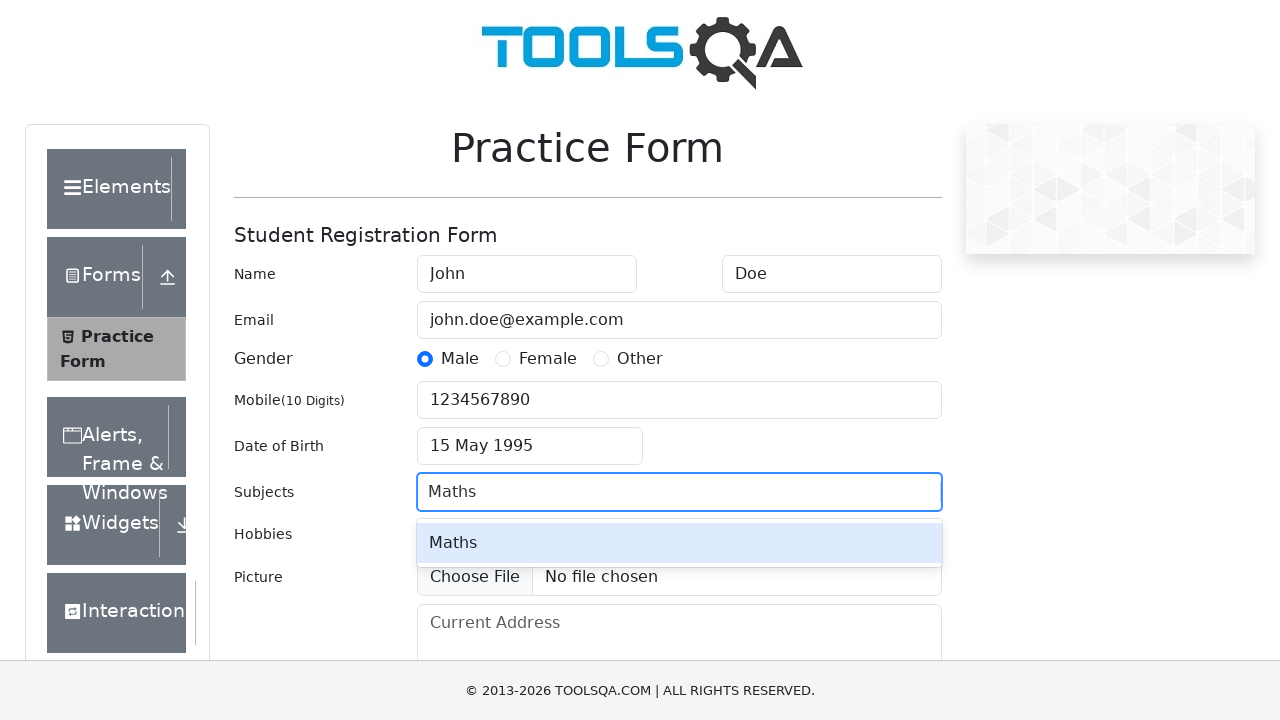

Pressed Enter to select 'Maths' subject
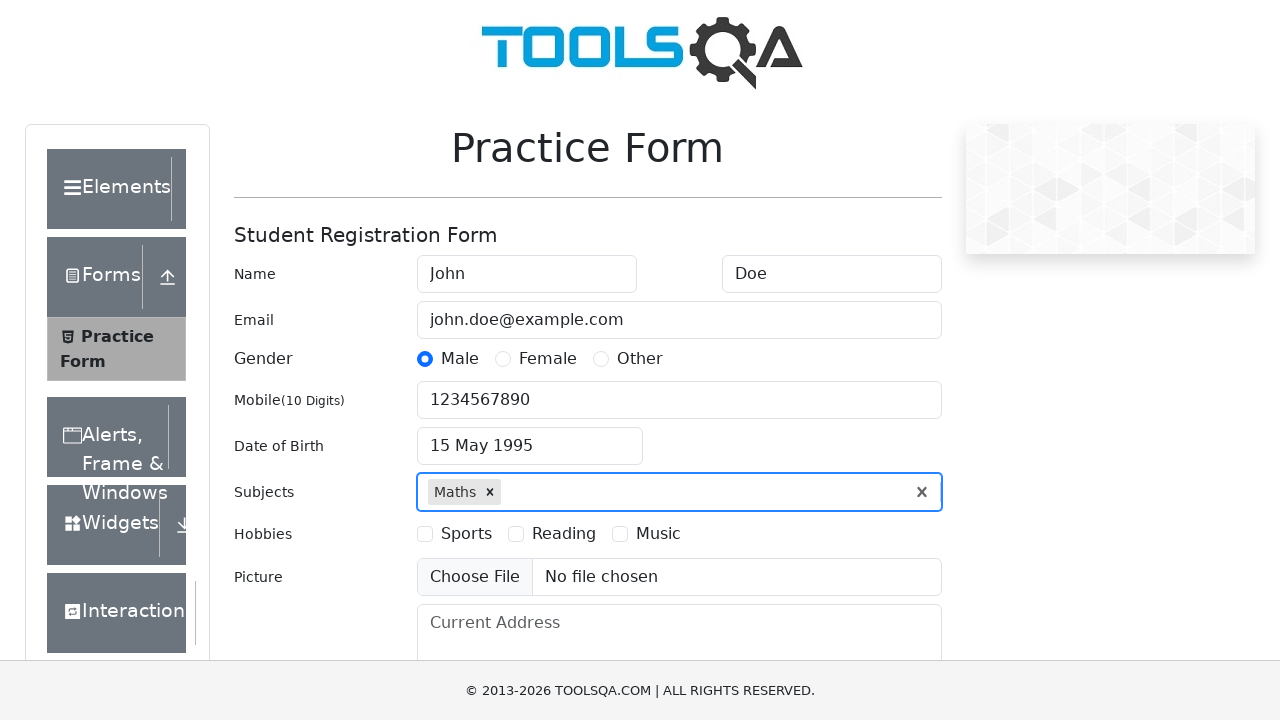

Selected hobbies checkbox (Sports) at (466, 534) on label[for='hobbies-checkbox-1']
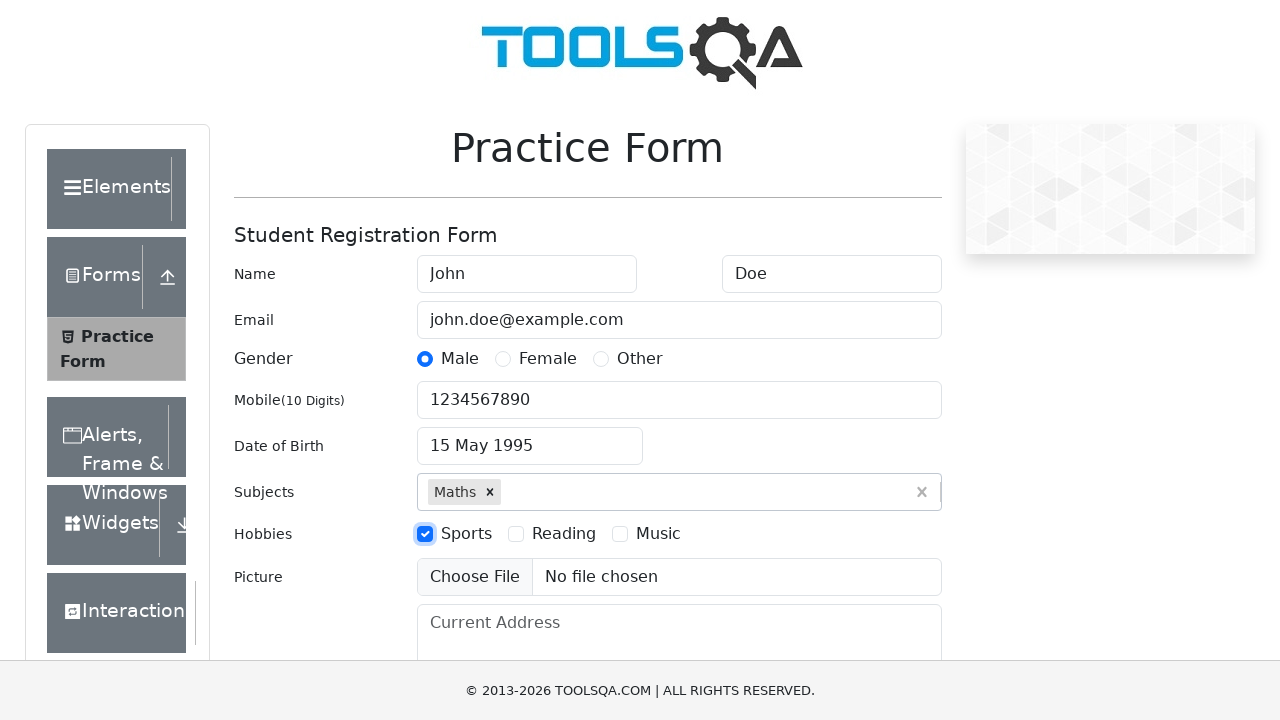

Filled current address with '123 Main St' on #currentAddress
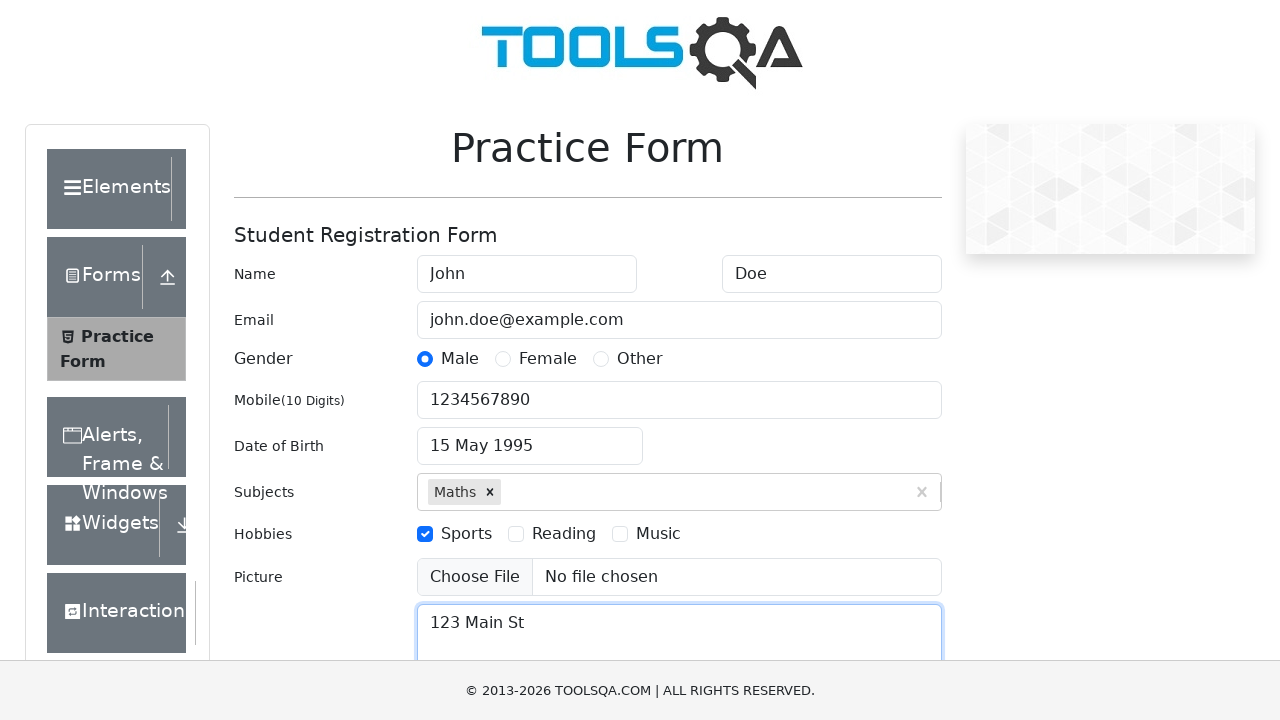

Clicked state dropdown to open selection at (527, 437) on #state
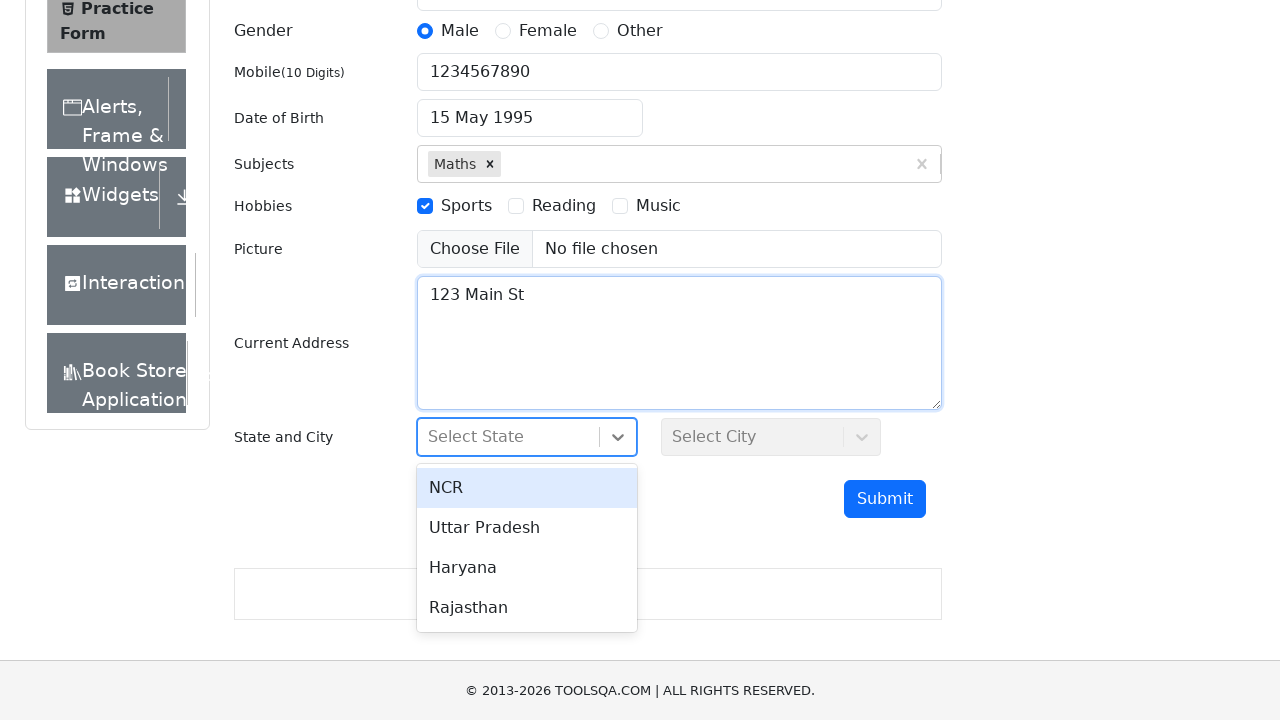

Typed 'NCR' in state search field on #react-select-3-input
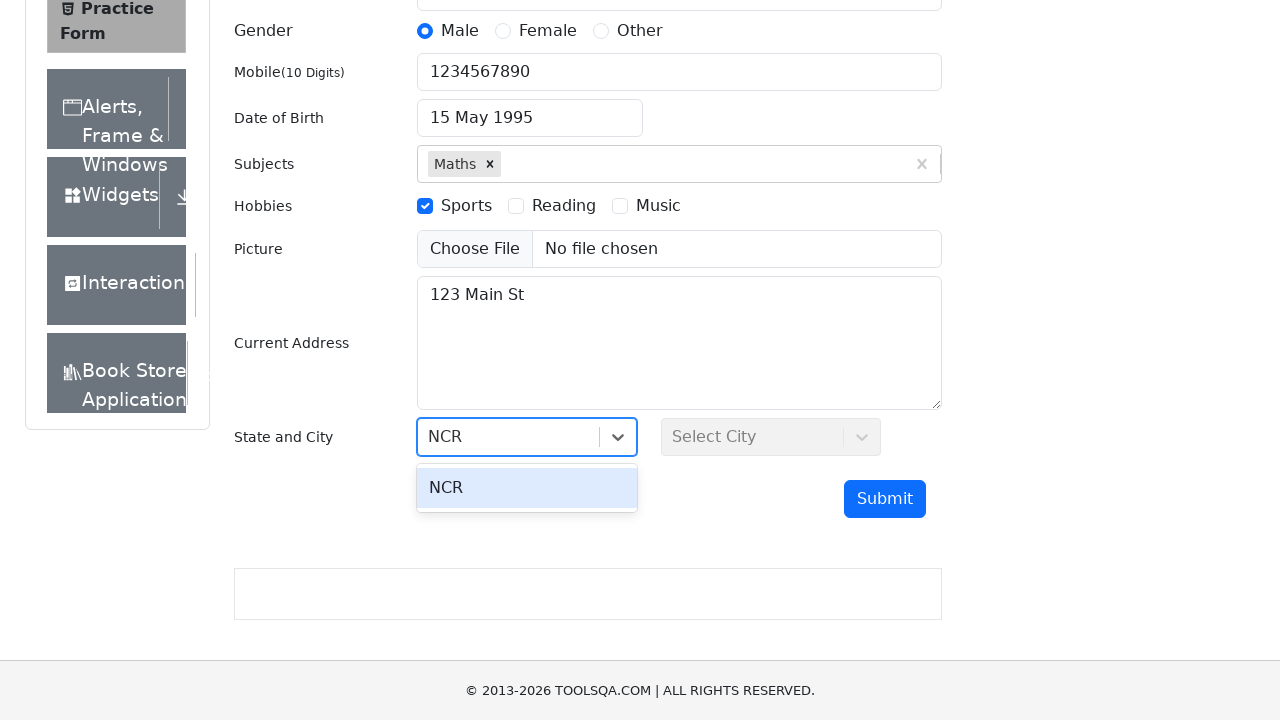

Pressed Enter to select 'NCR' state
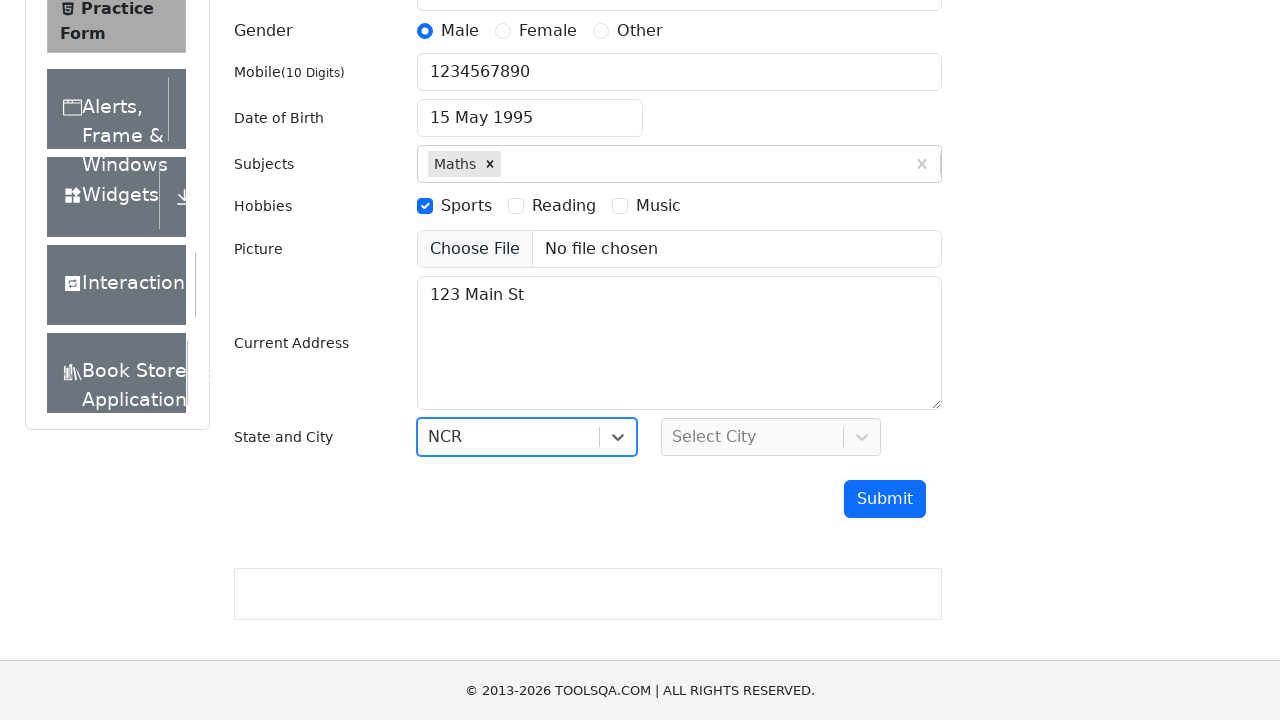

Clicked city dropdown to open selection at (771, 437) on #city
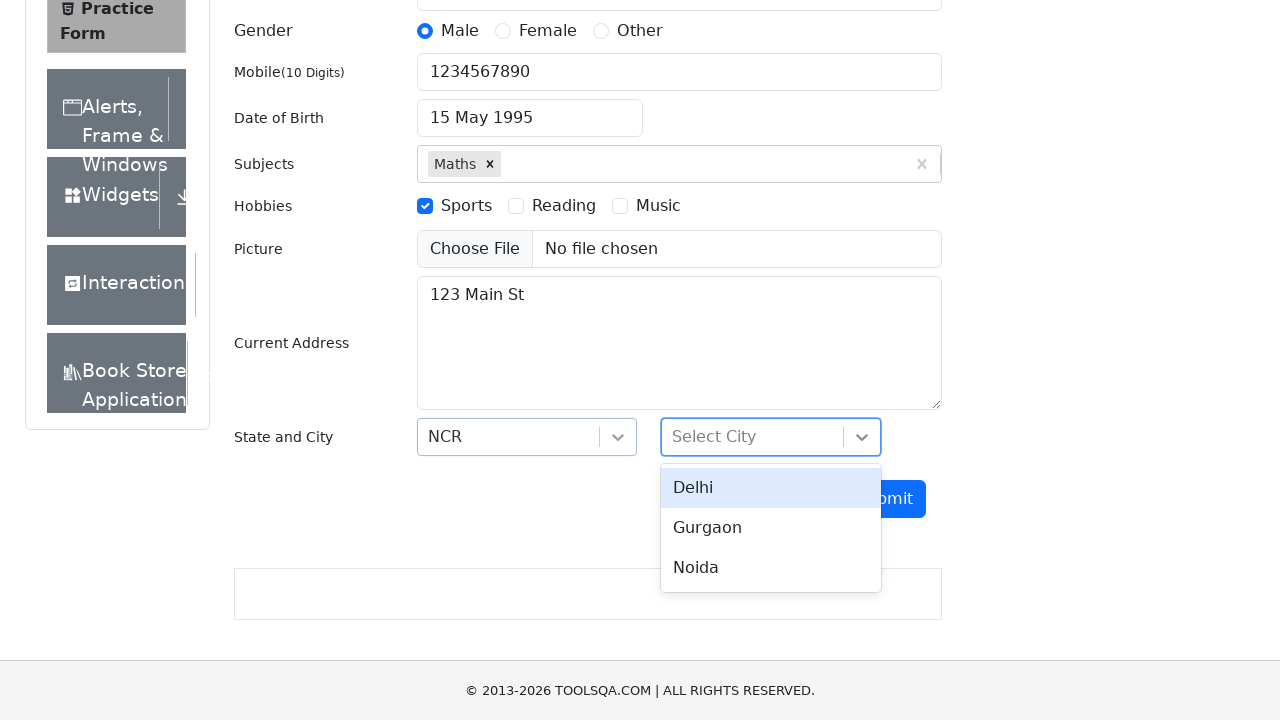

Typed 'Delhi' in city search field on #react-select-4-input
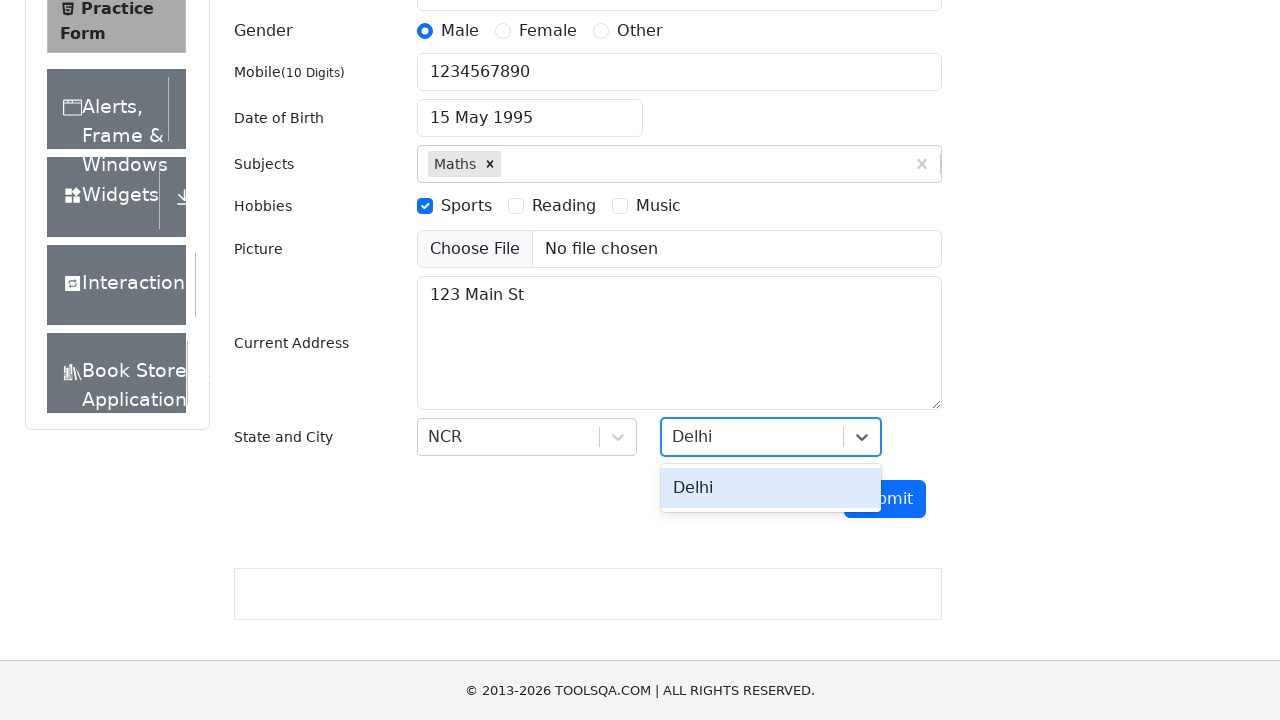

Pressed Enter to select 'Delhi' city
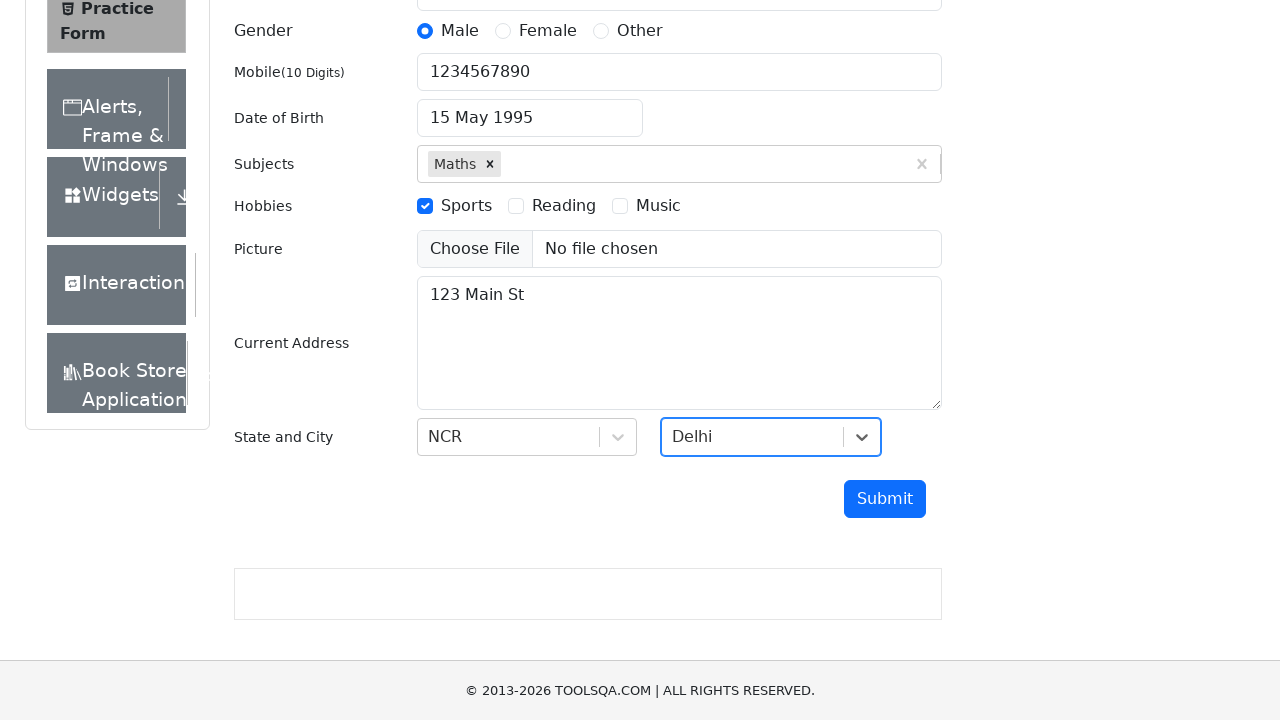

Clicked submit button to submit the form at (885, 499) on #submit
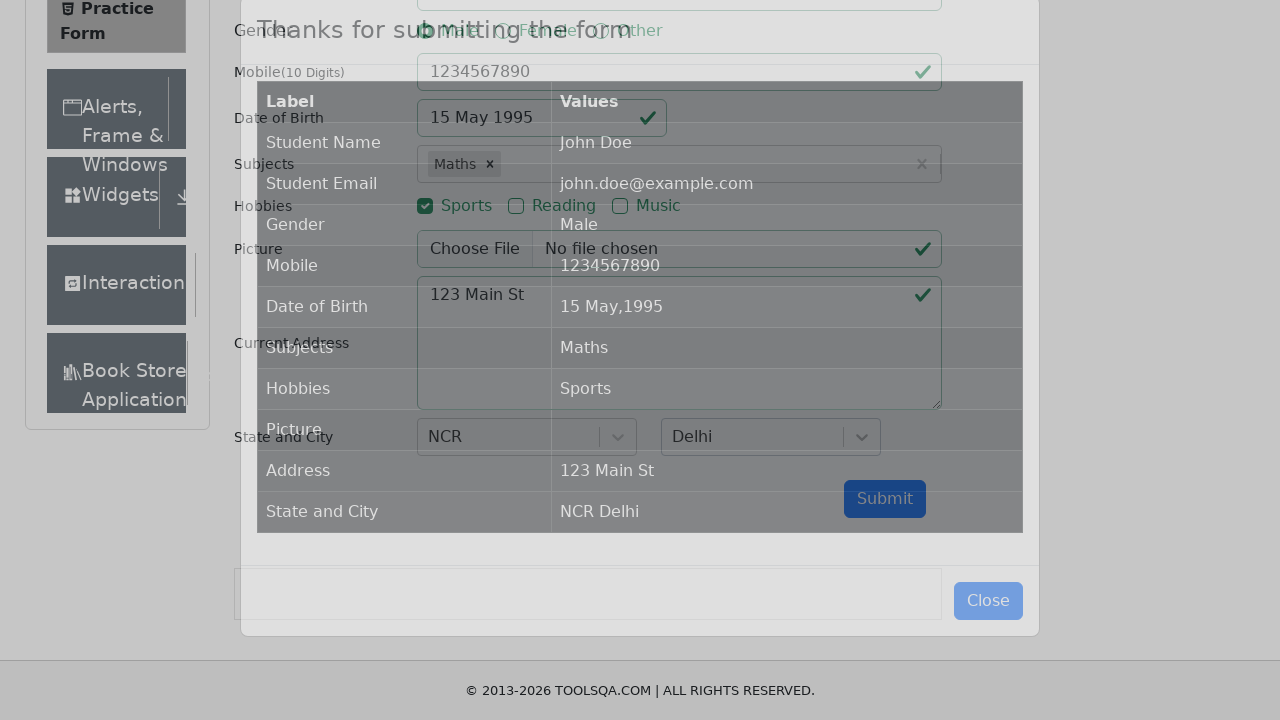

Success modal appeared - form submission successful
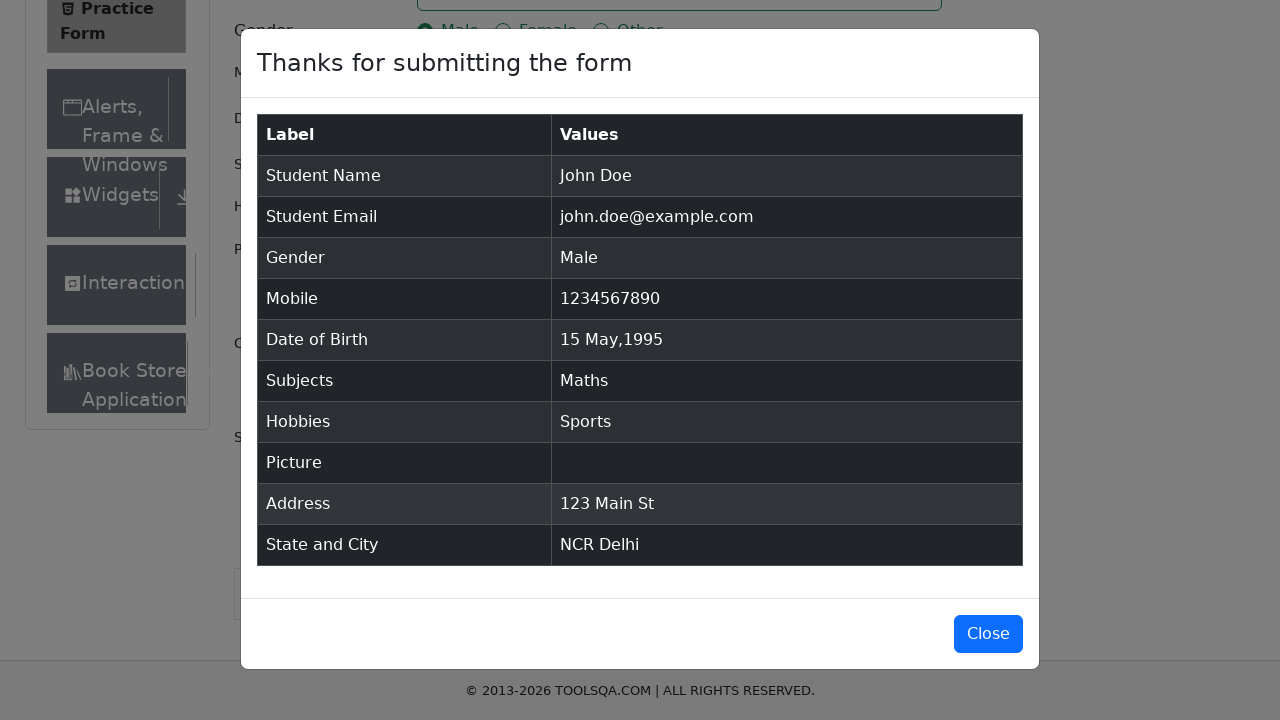

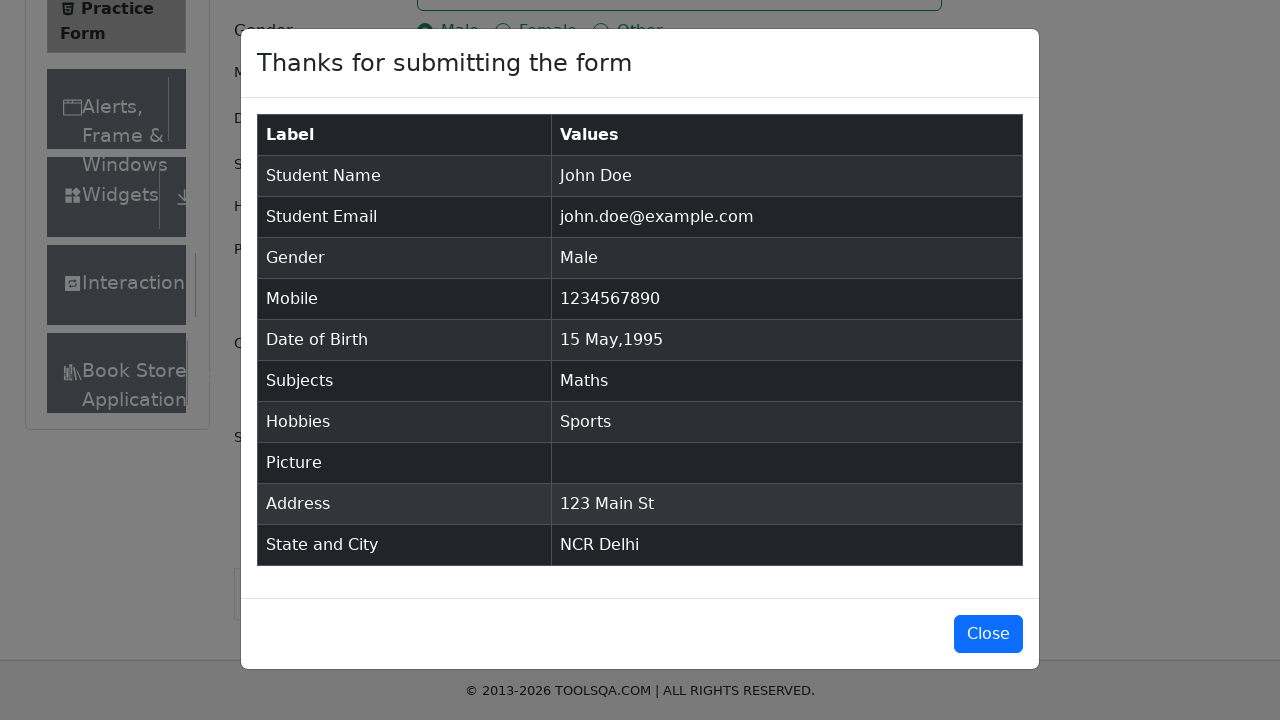